Tests user registration flow by filling out a registration form with personal details and submitting it

Starting URL: https://naveenautomationlabs.com/opencart/index.php?route=account/register

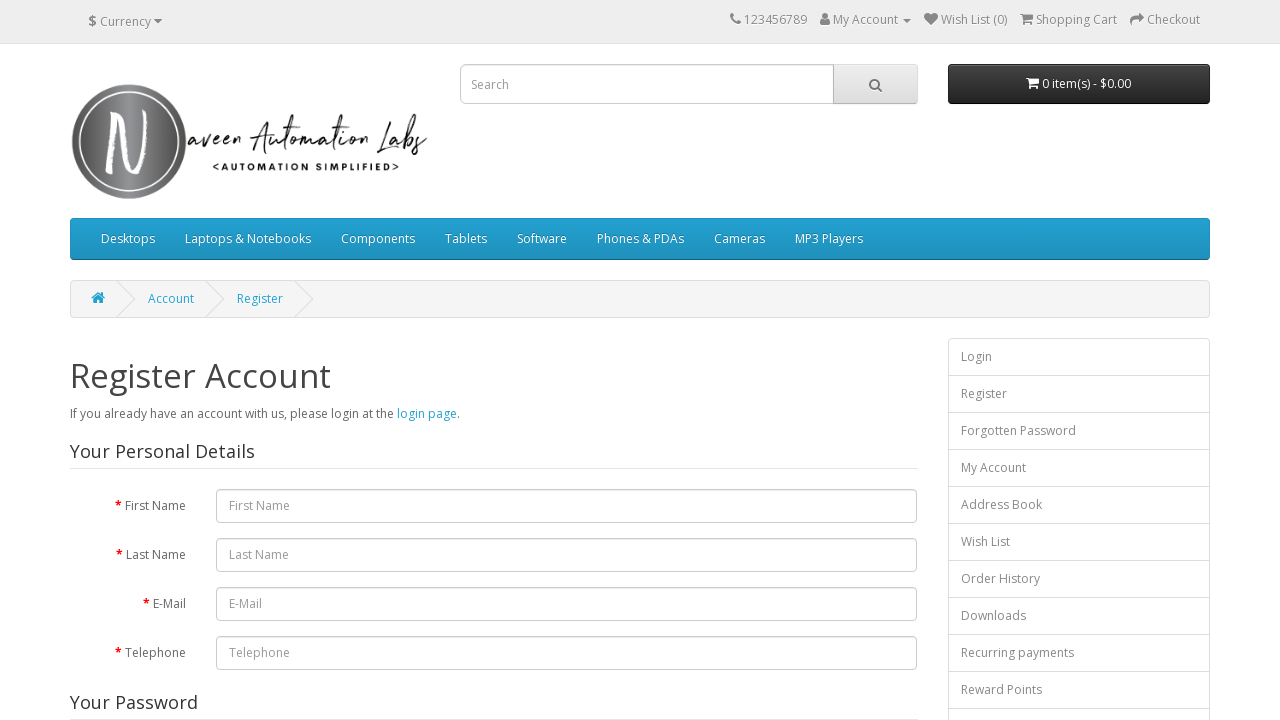

Filled first name field with 'Biswajit' on #input-firstname
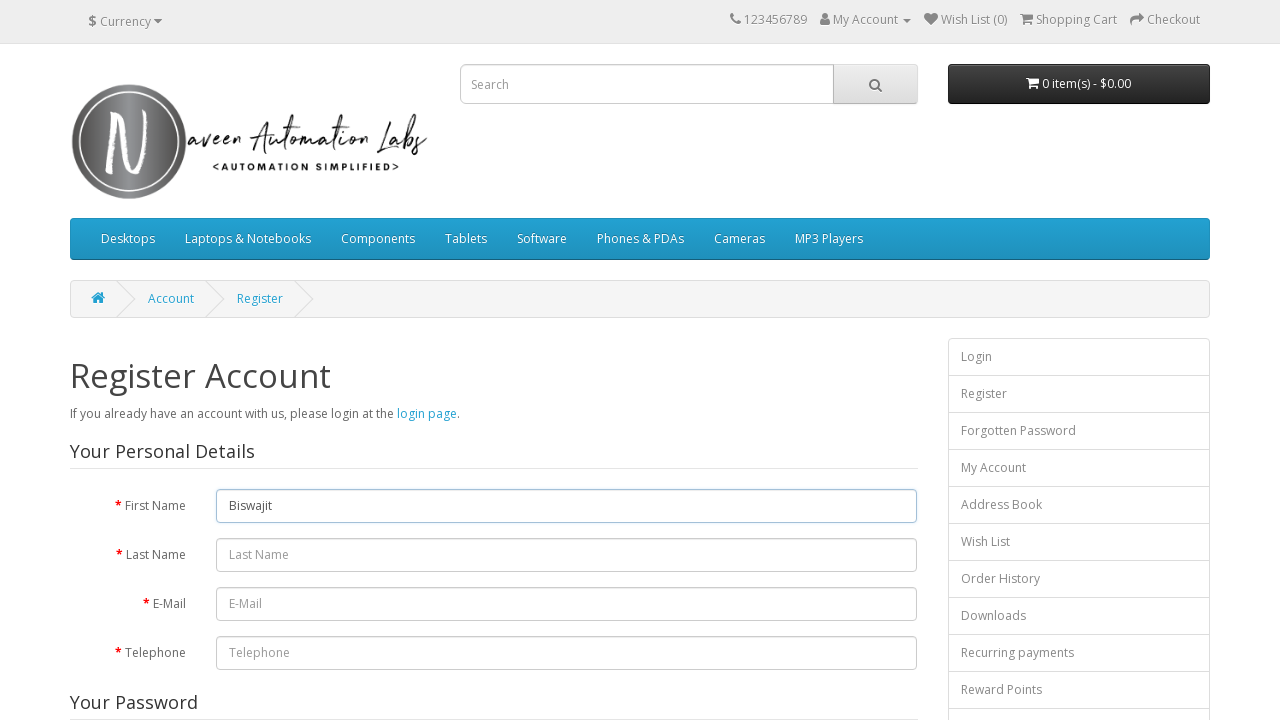

Filled last name field with 'Mahapatra' on input[name='lastname']
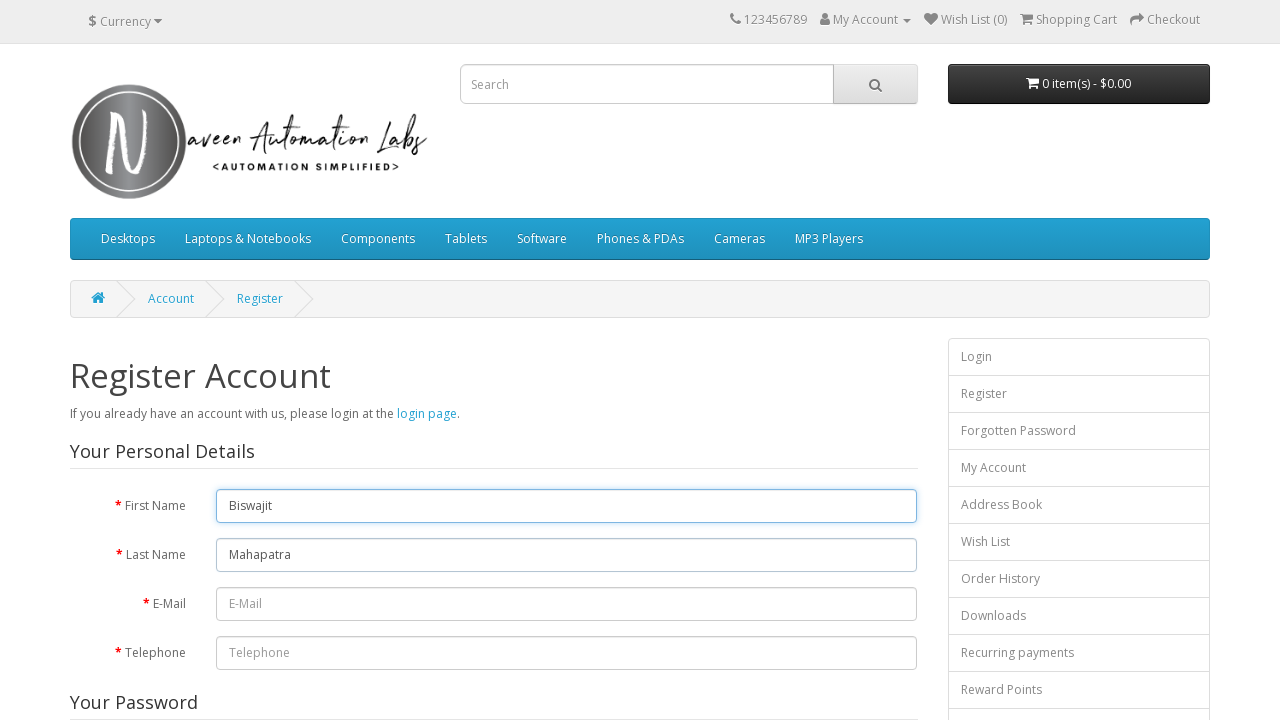

Filled email field with 'testuser478@example.com' on //*[@id='input-email']
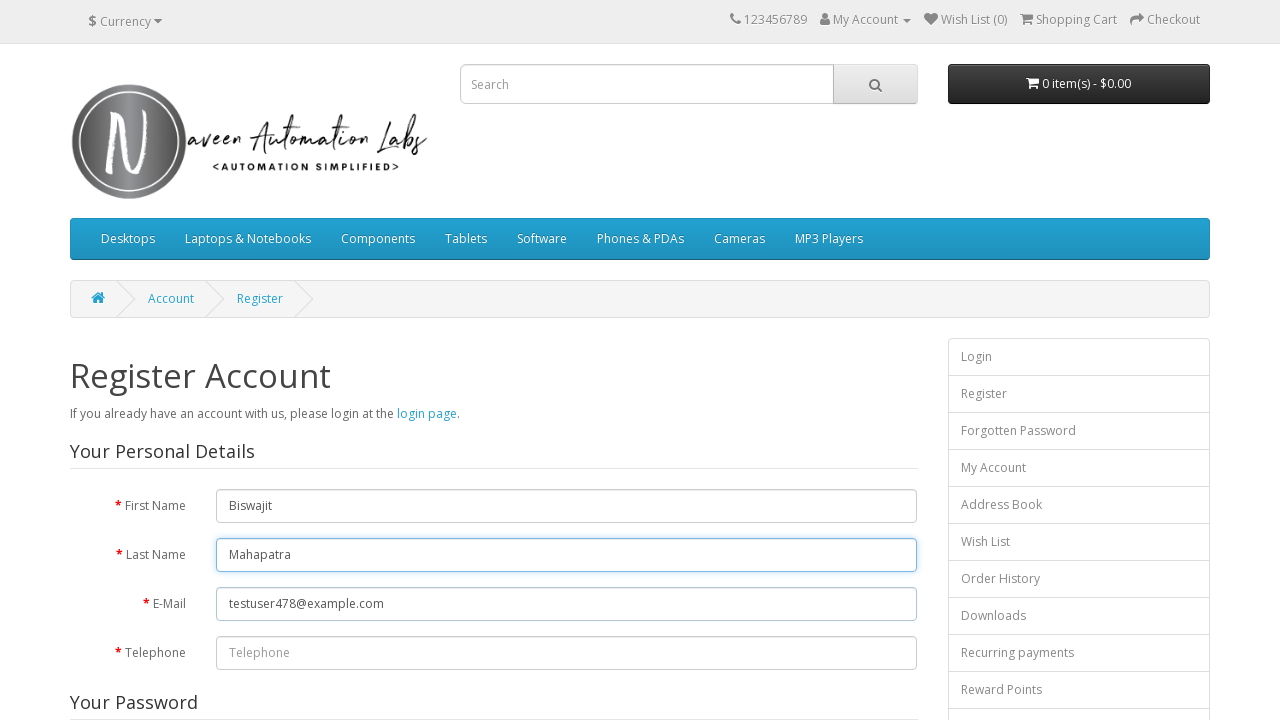

Filled telephone field with '9999999999' on #input-telephone
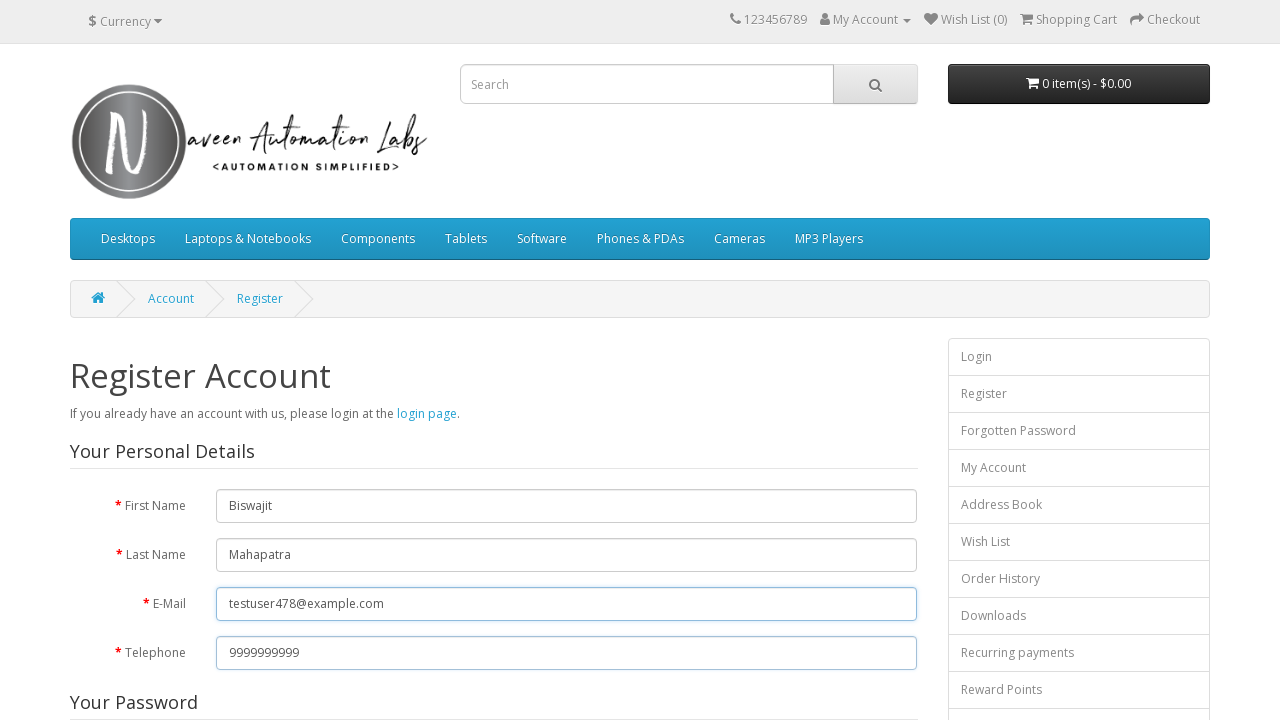

Filled password field with '@stoneCold316' on #input-password
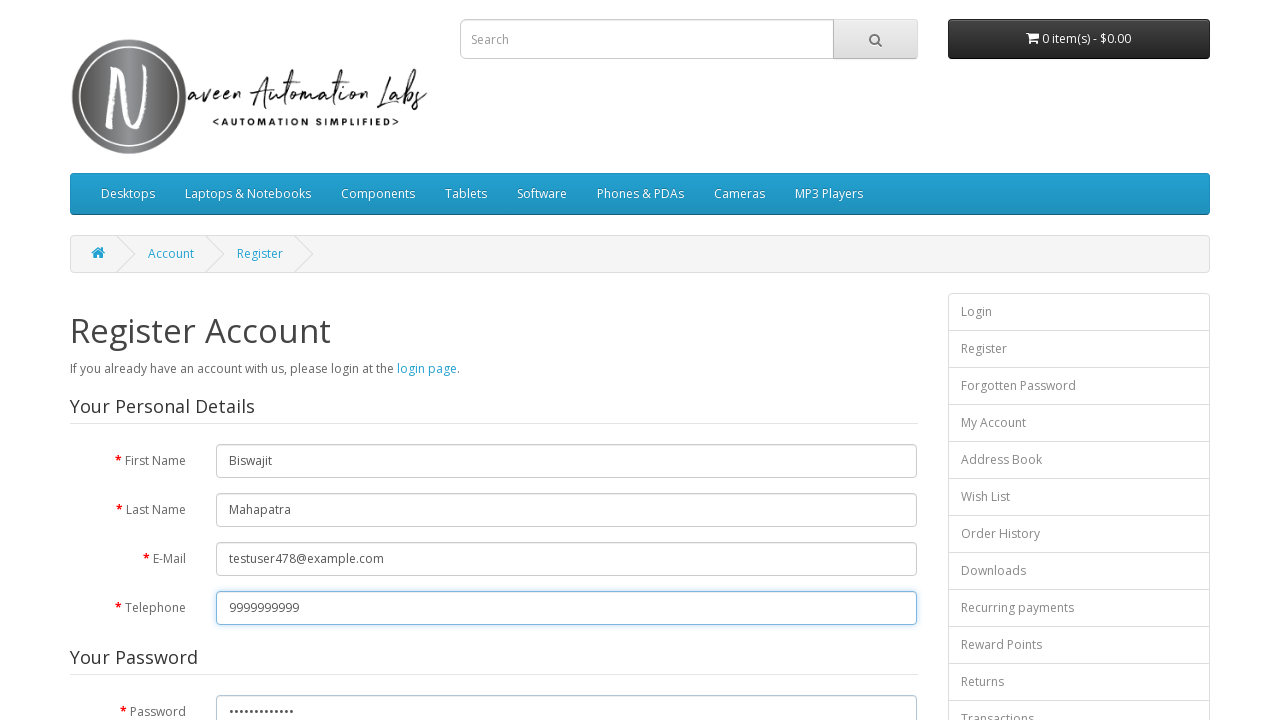

Filled confirm password field with '@stoneCold316' on #input-confirm
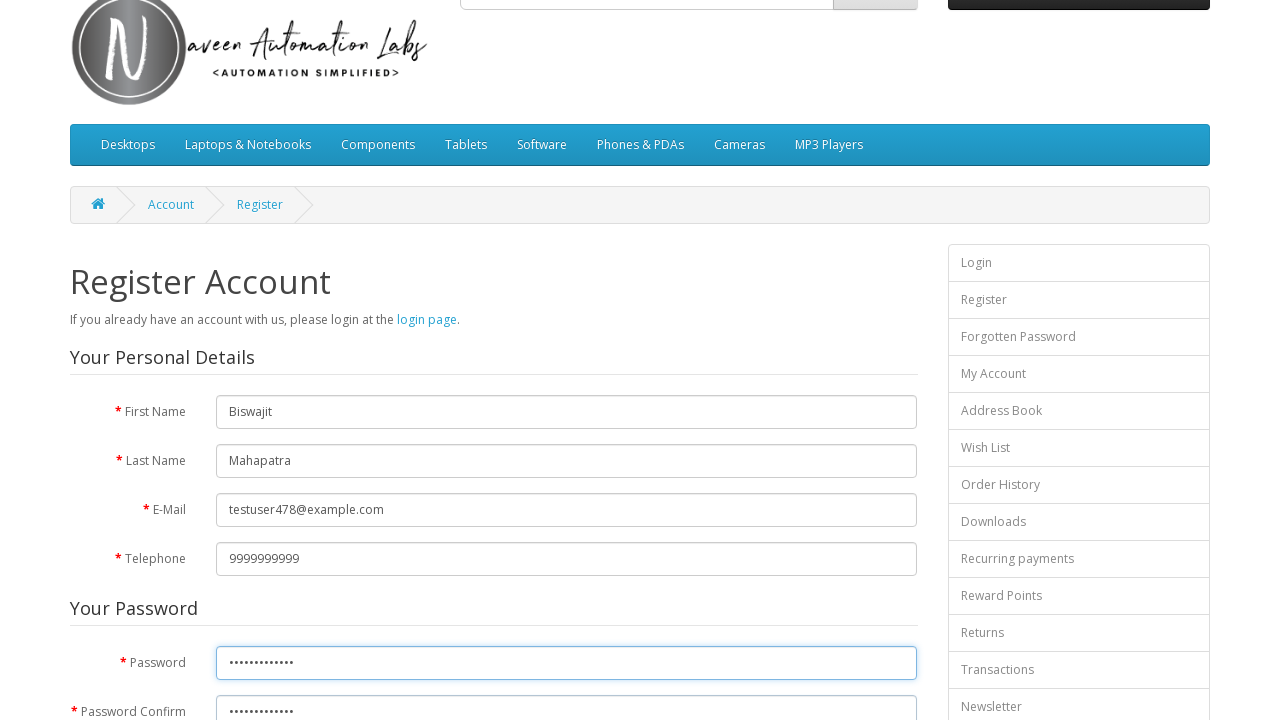

Checked privacy policy checkbox at (825, 424) on #content > form > div > div > input[type=checkbox]:nth-child(2)
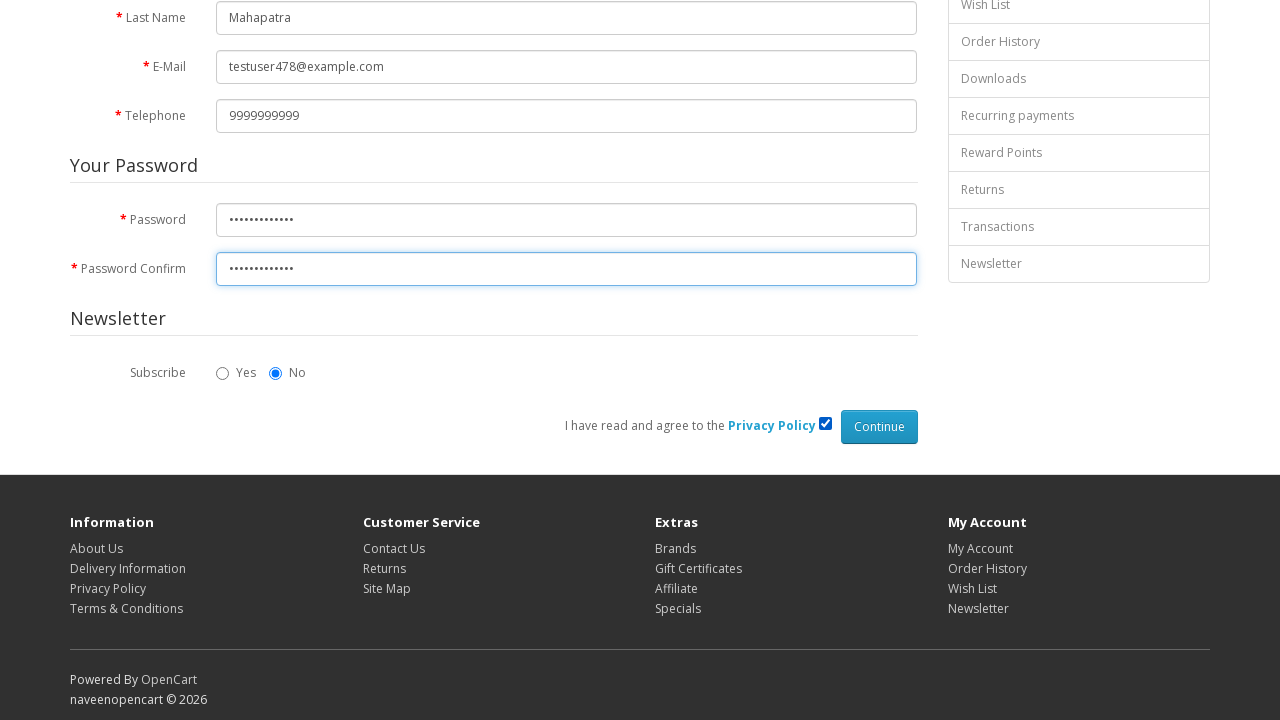

Clicked registration submit button at (879, 427) on xpath=//*[@id='content']/form/div/div/input[2]
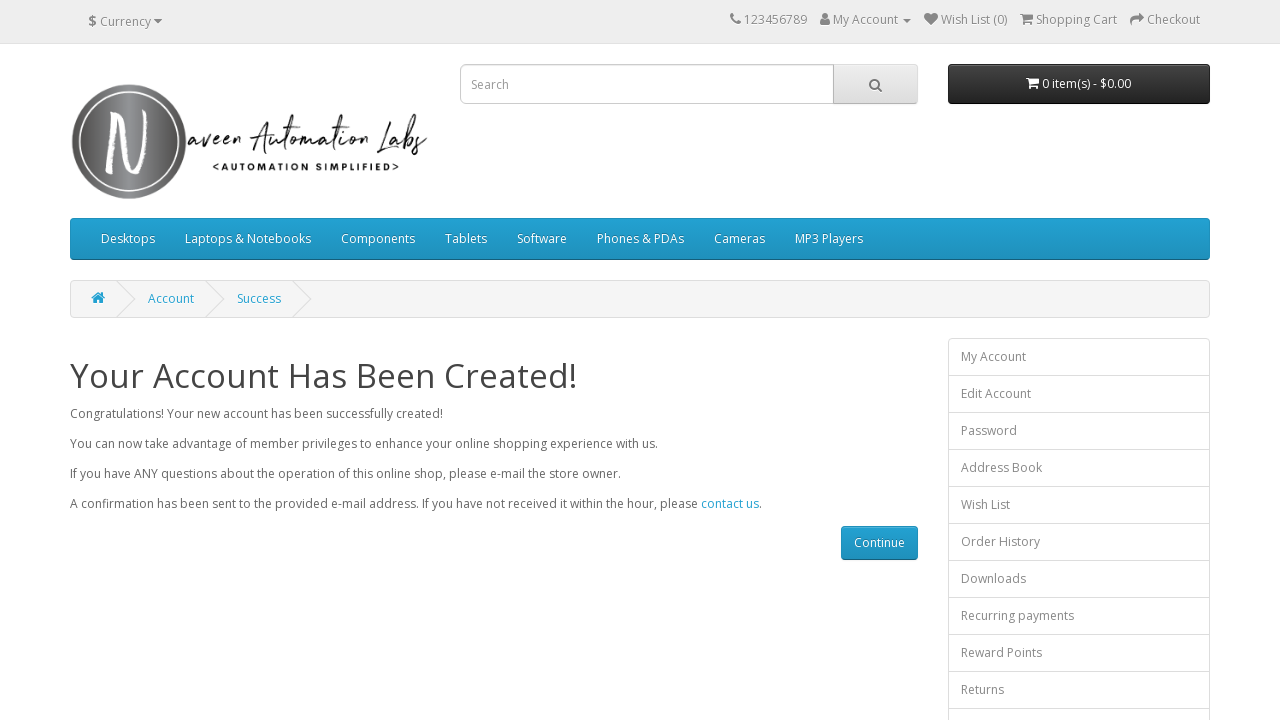

Success message header loaded
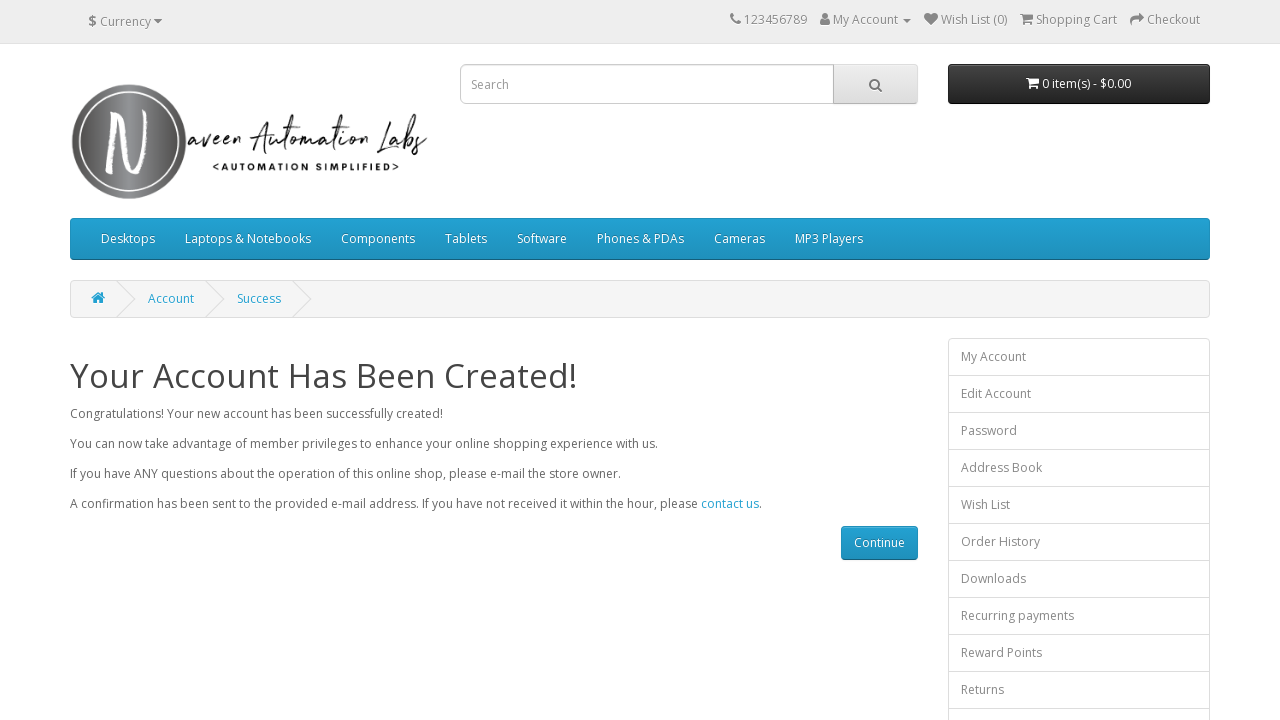

Retrieved header text: 'Your Account Has Been Created!'
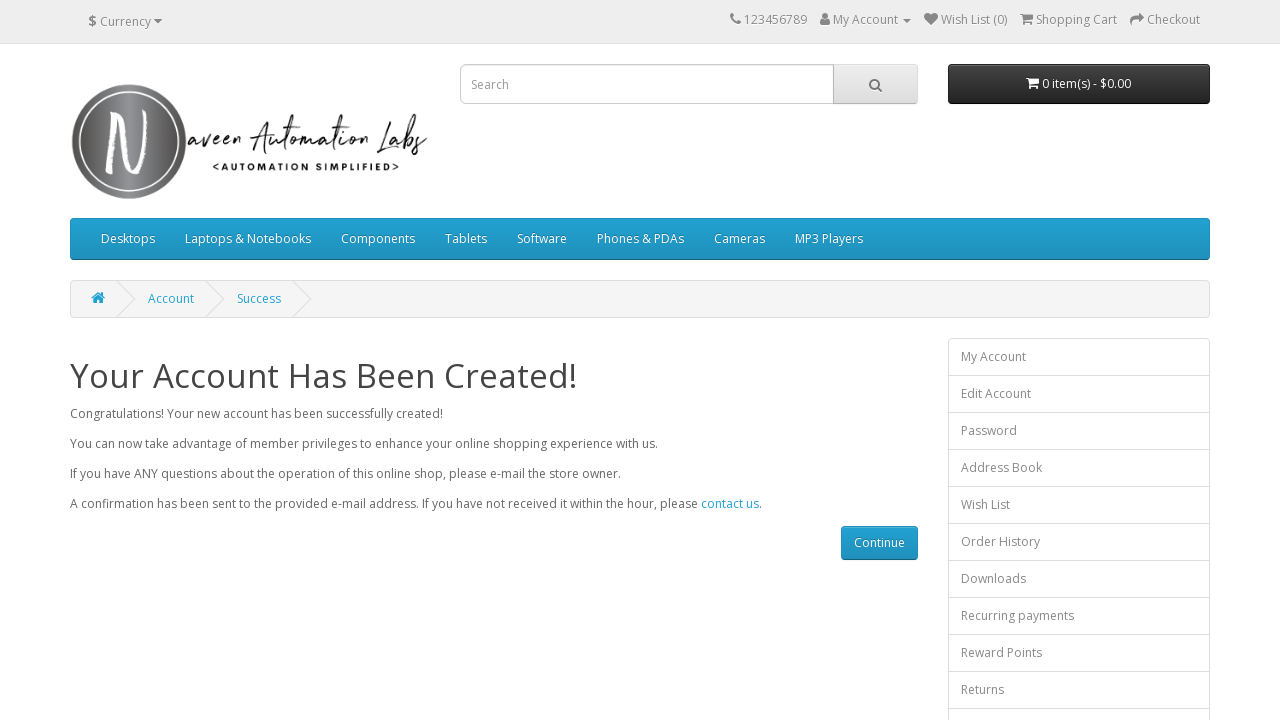

Verified registration success - account creation confirmed
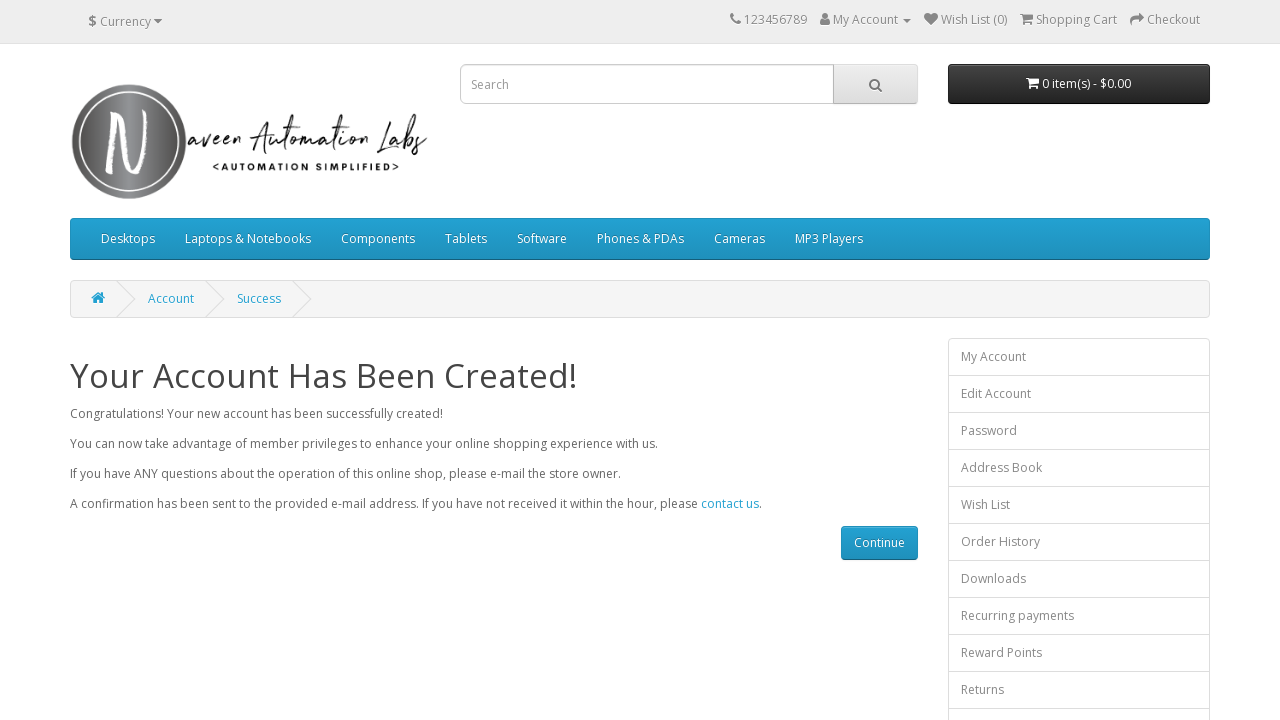

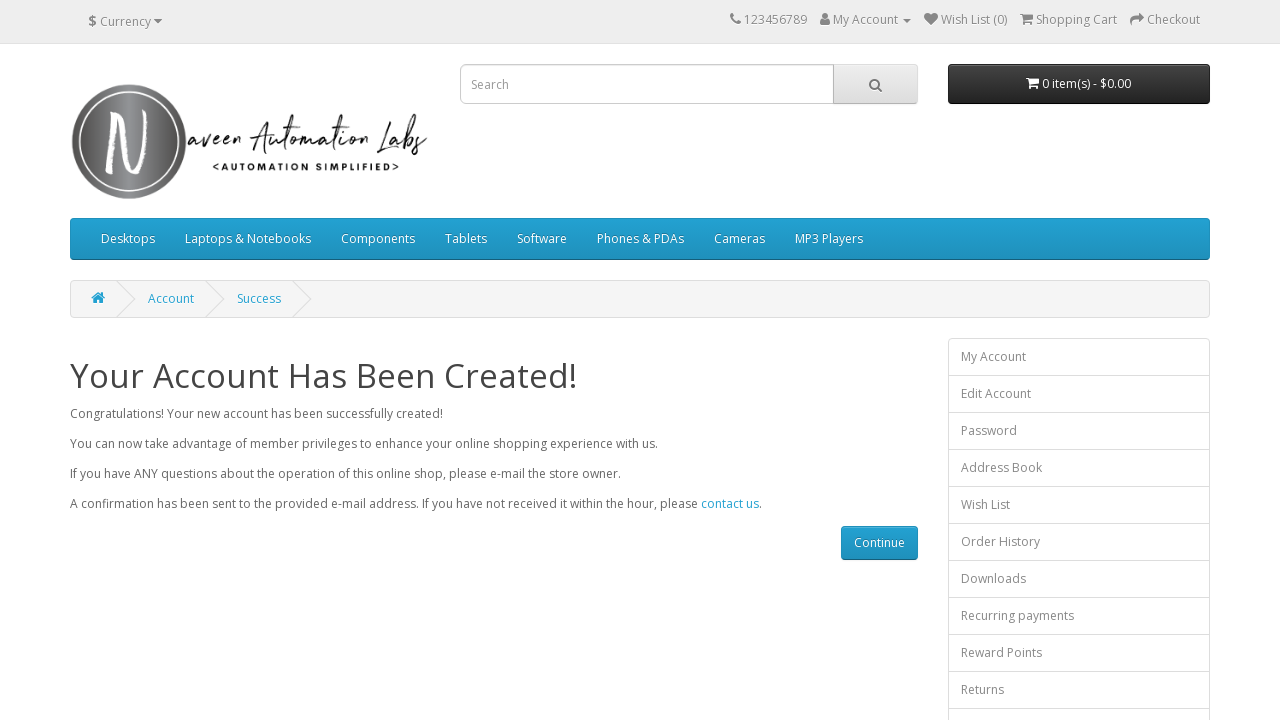